Navigates to GeeksforGeeks homepage and retrieves the current window handle

Starting URL: https://www.geeksforgeeks.org/

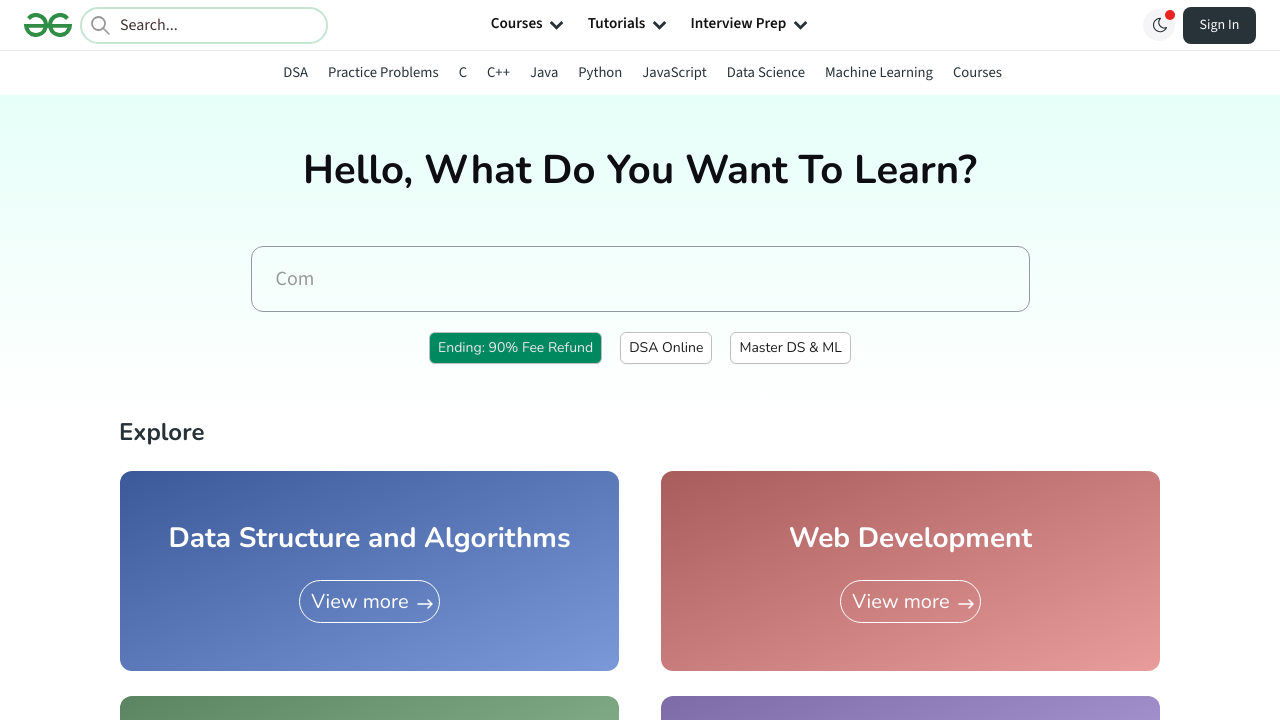

Navigated to GeeksforGeeks homepage
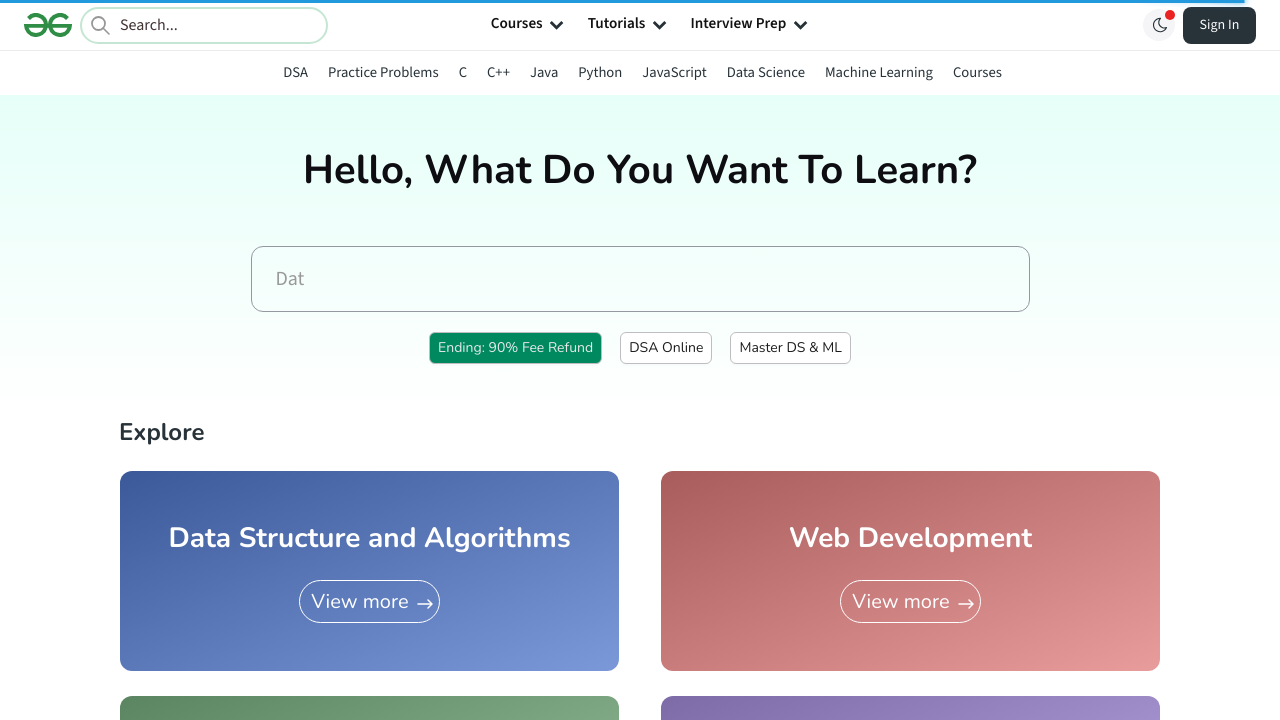

Page loaded - DOM content ready
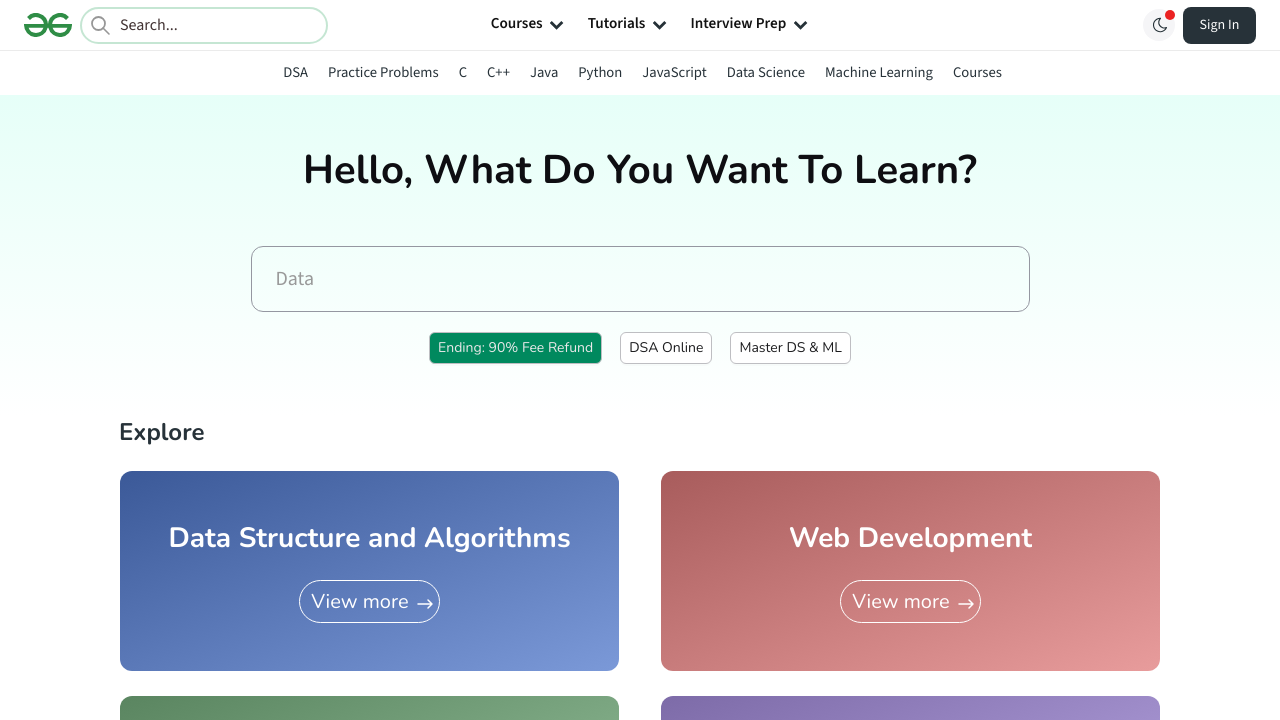

Retrieved current window handle
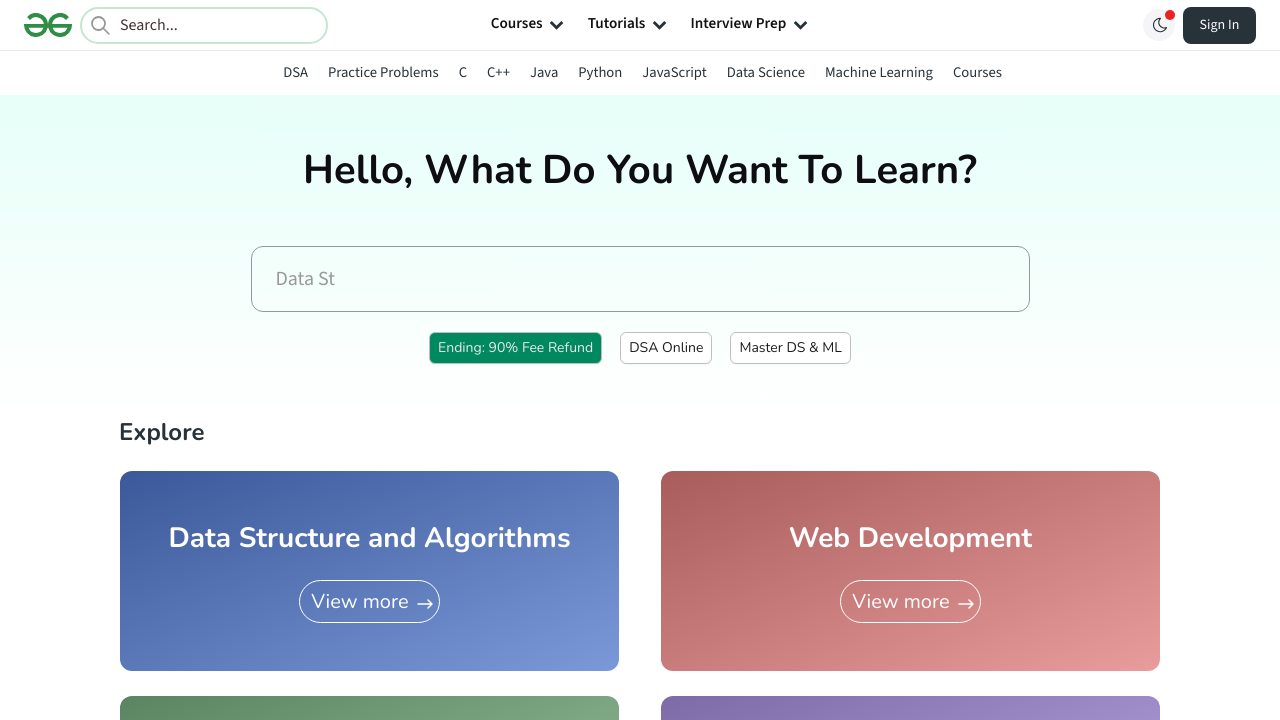

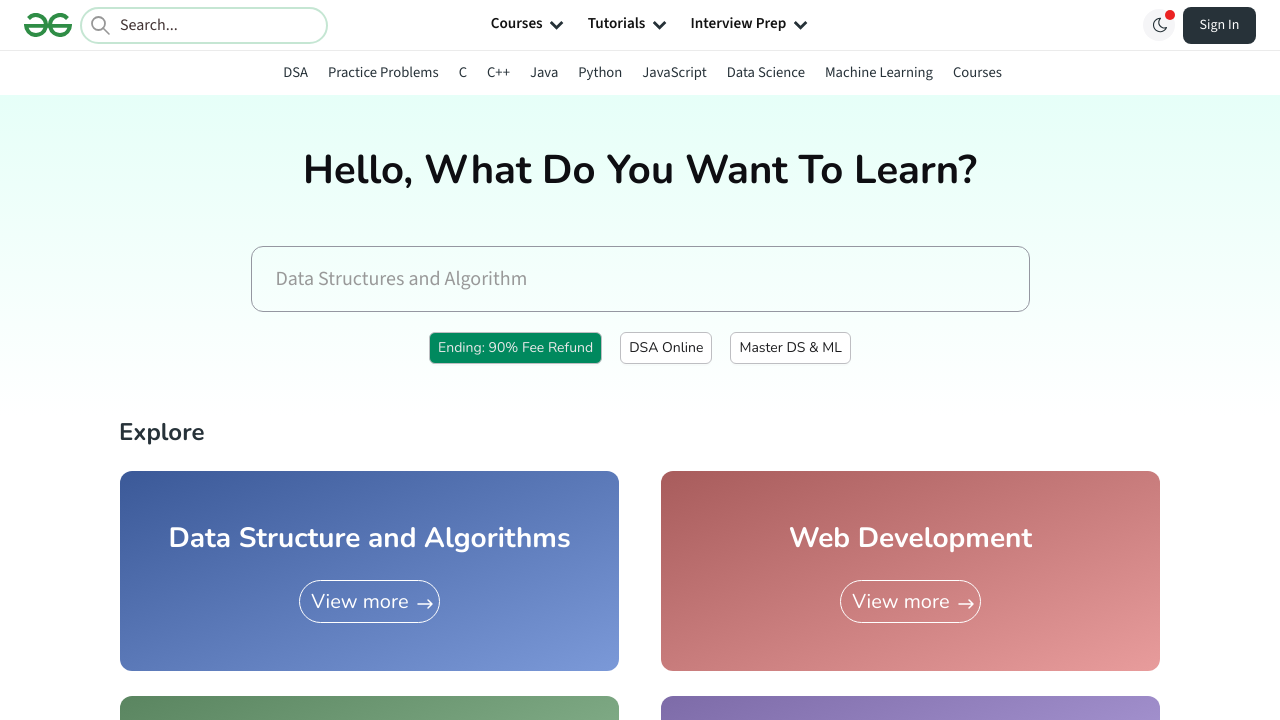